Tests form submission by extracting a value from an element's attribute, calculating a mathematical result, filling the answer field, checking checkboxes, and submitting the form.

Starting URL: http://suninjuly.github.io/get_attribute.html

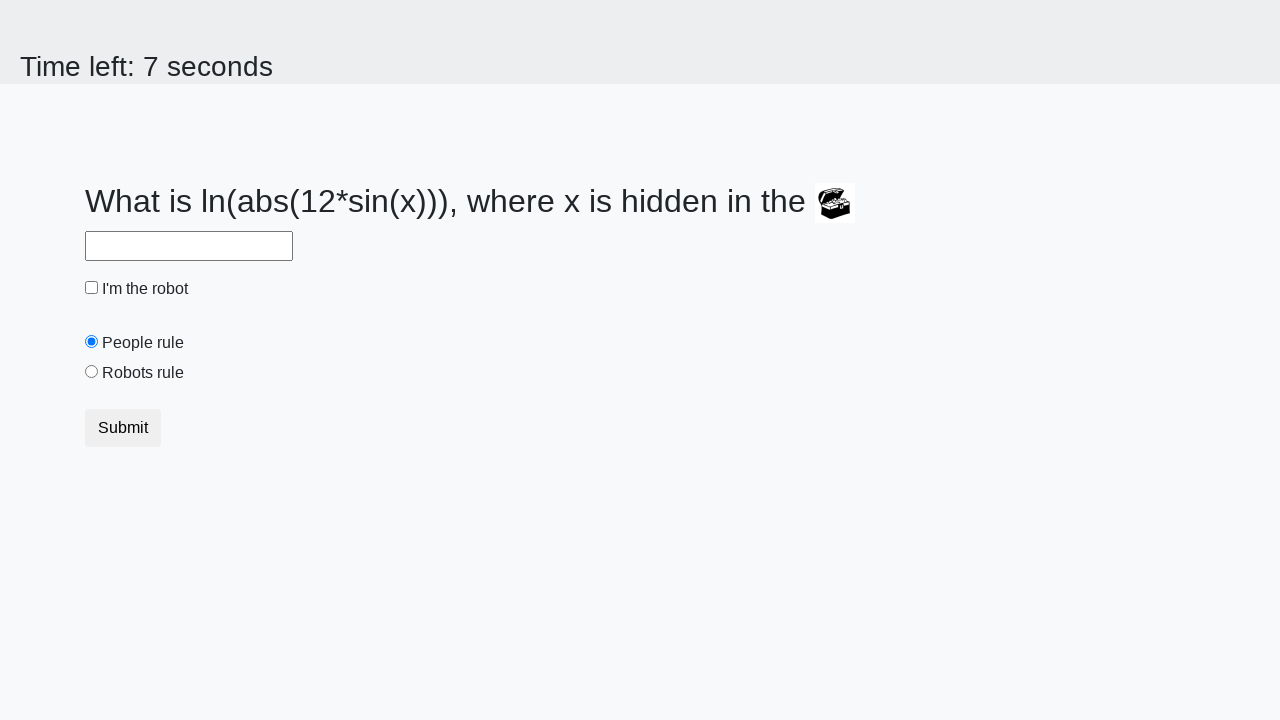

Located treasure element with ID 'treasure'
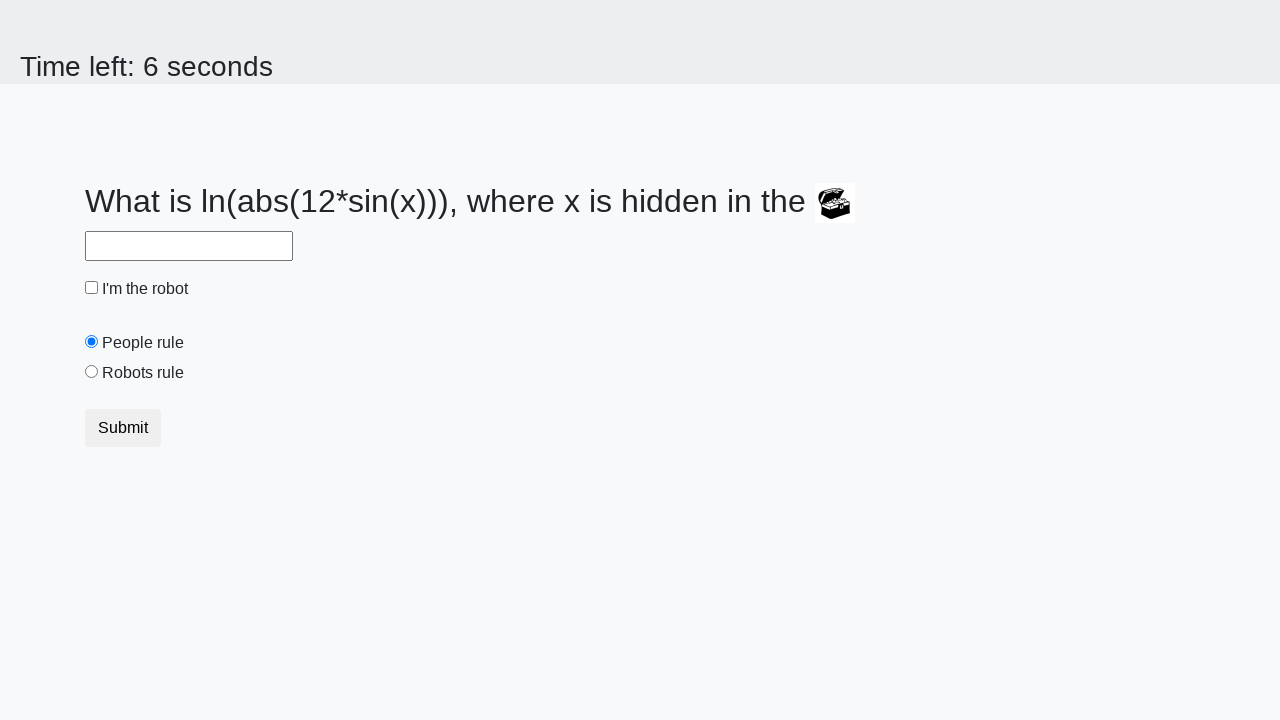

Extracted 'valuex' attribute from treasure element: 120
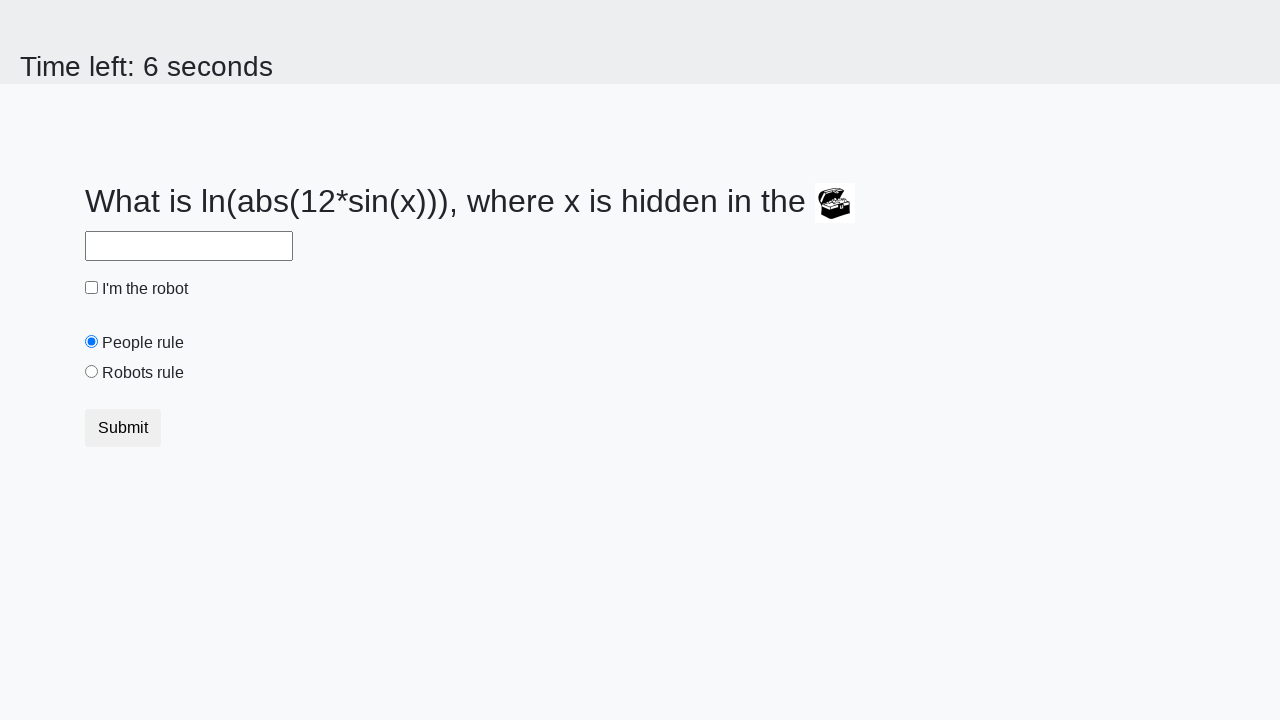

Calculated mathematical result using formula log(abs(12*sin(x))): 1.9412326854080941
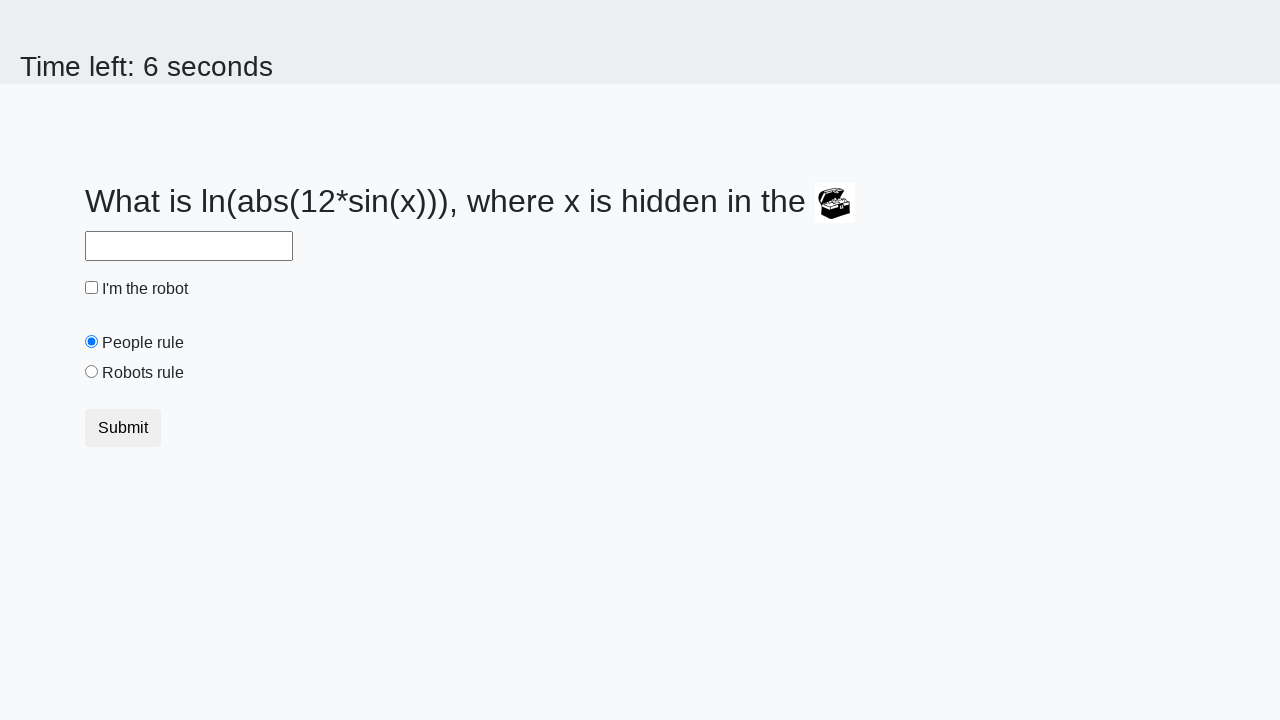

Filled answer field with calculated value: 1.9412326854080941 on #answer
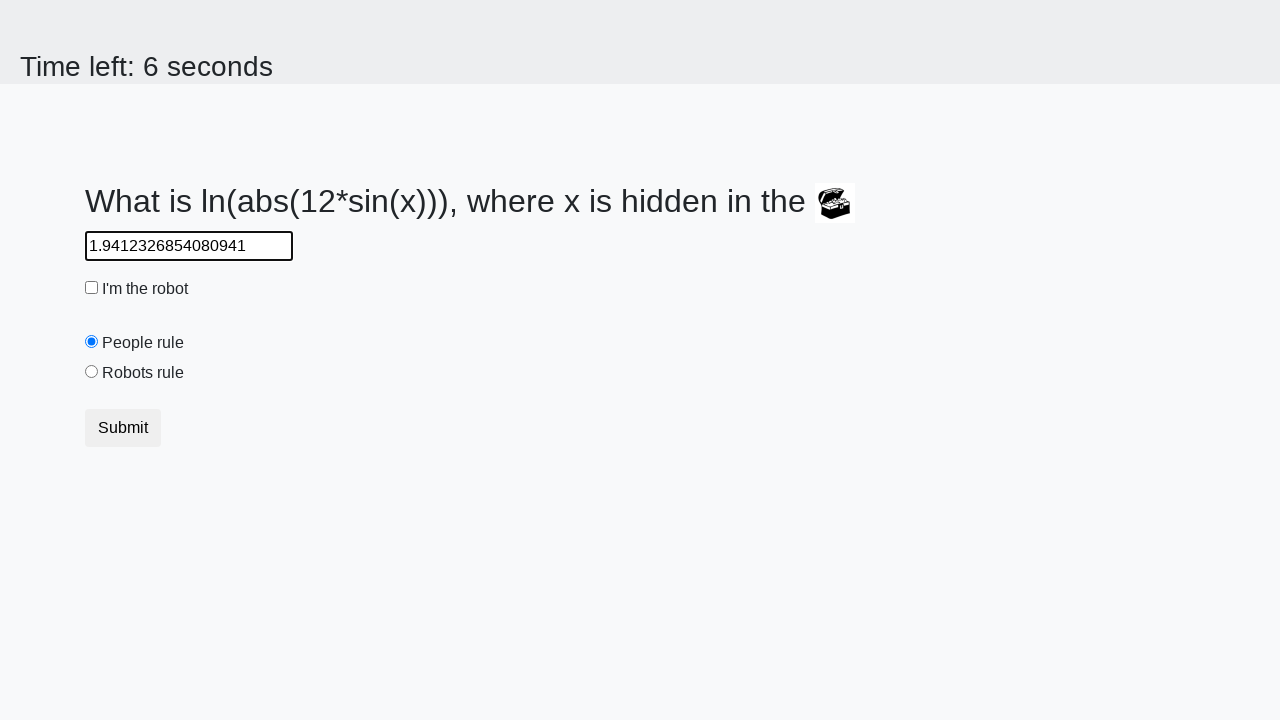

Checked the robot checkbox at (92, 288) on #robotCheckbox
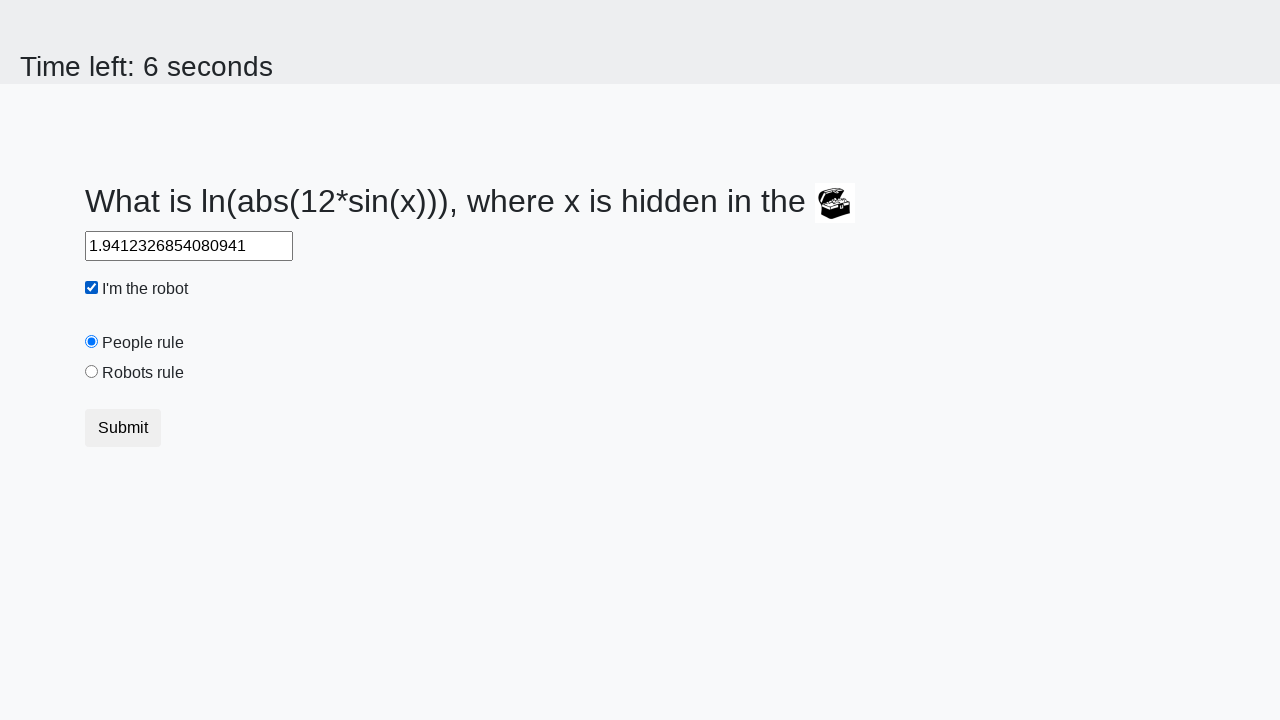

Checked the robots rule checkbox at (92, 372) on #robotsRule
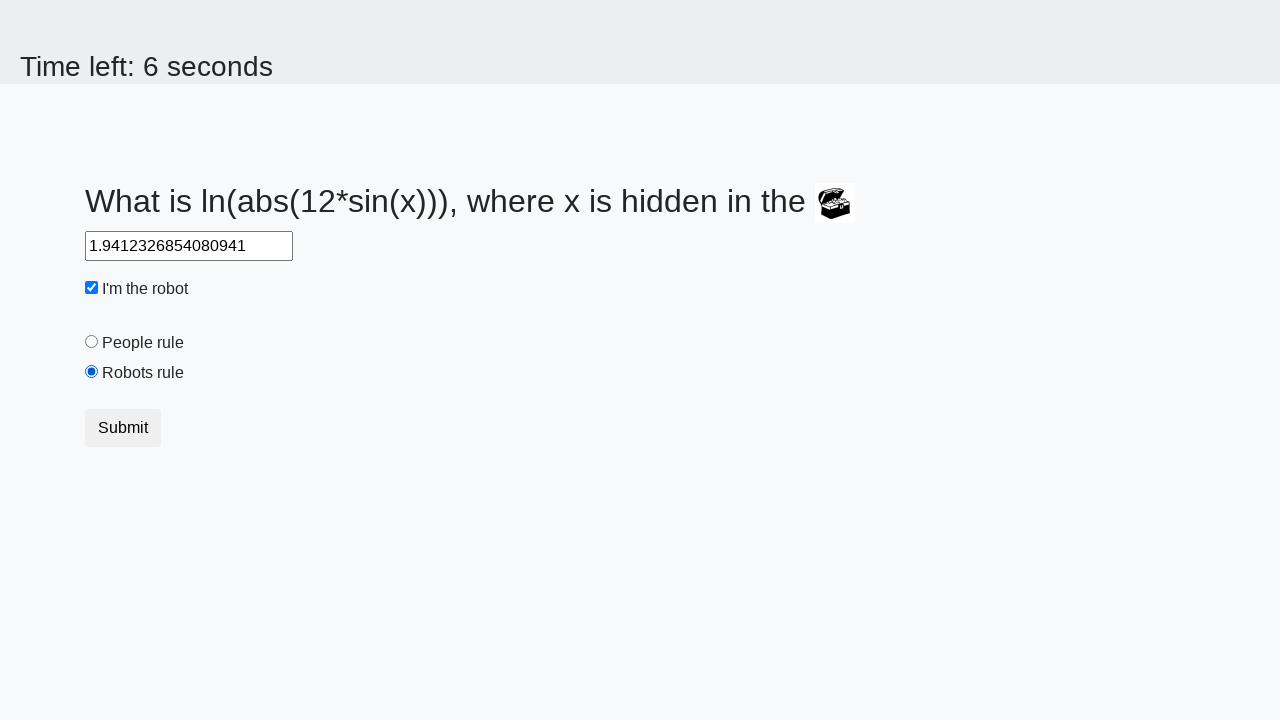

Clicked submit button to submit the form at (123, 428) on button.btn
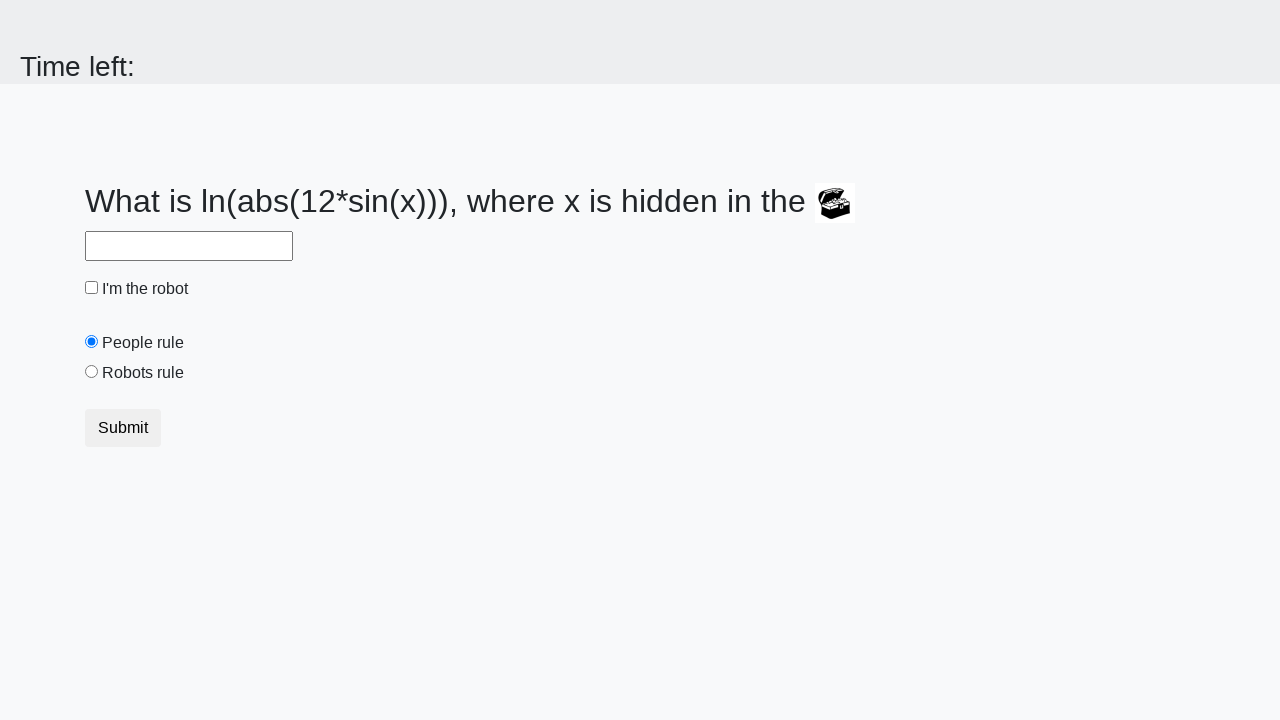

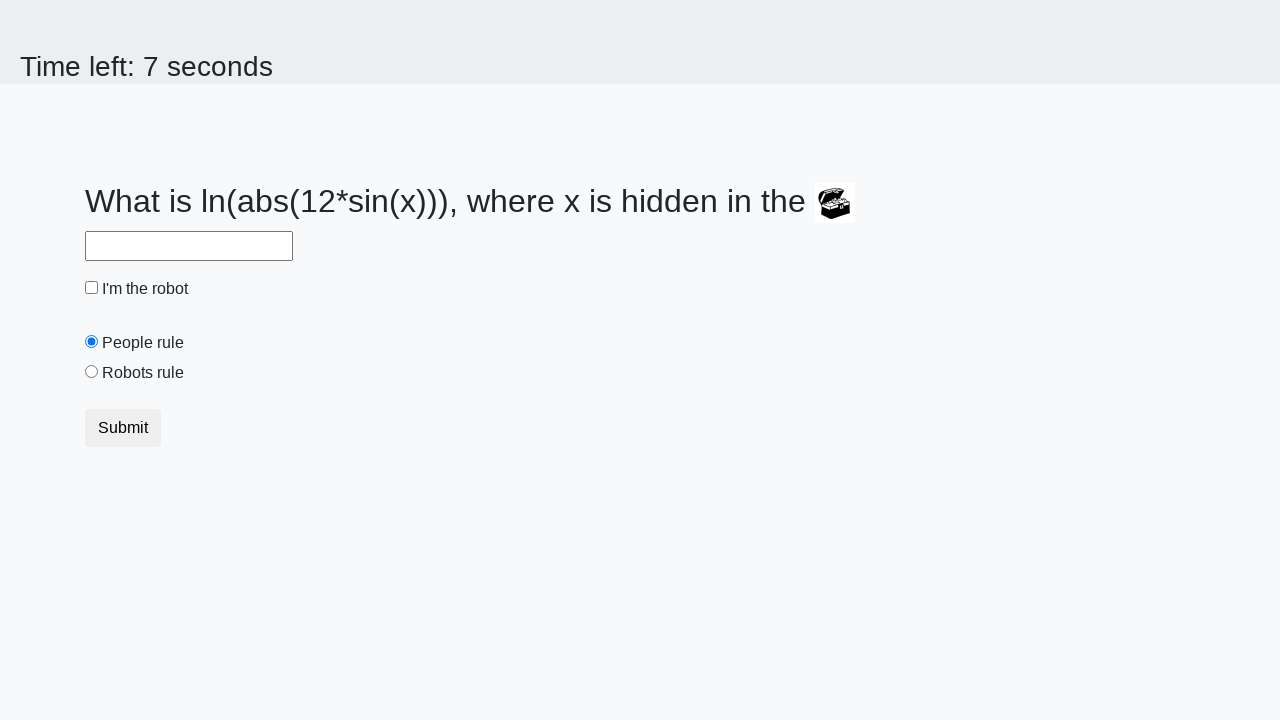